Navigates to DemoQA homepage and clicks on the "Interactions" menu item using JavaScript click to access the interactions section.

Starting URL: https://demoqa.com/

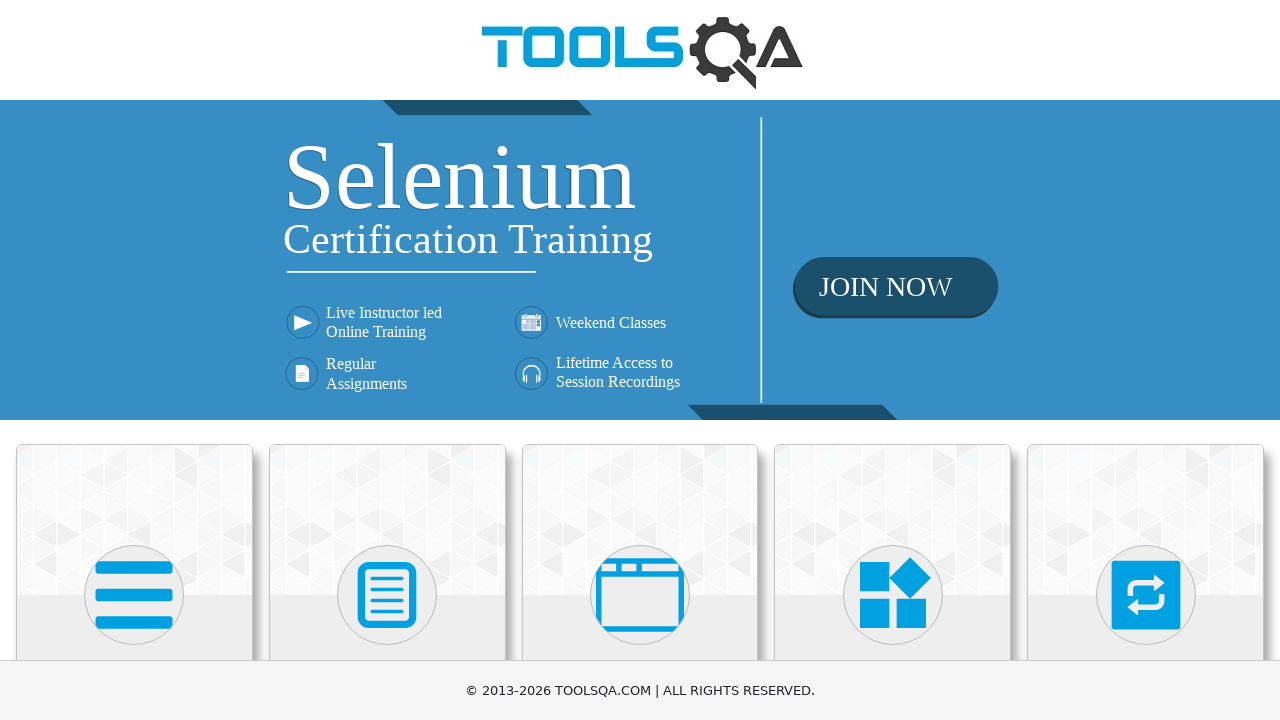

Waited for Interactions menu item to be visible
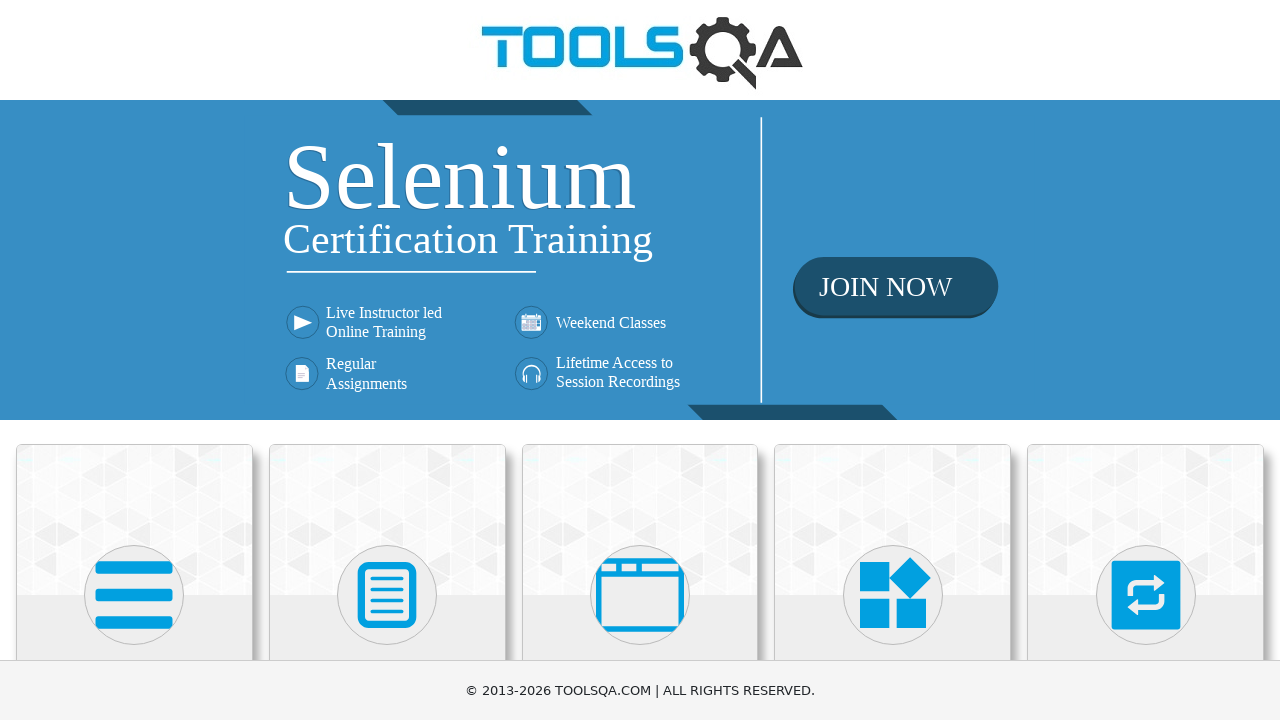

Clicked on Interactions menu item using JavaScript click
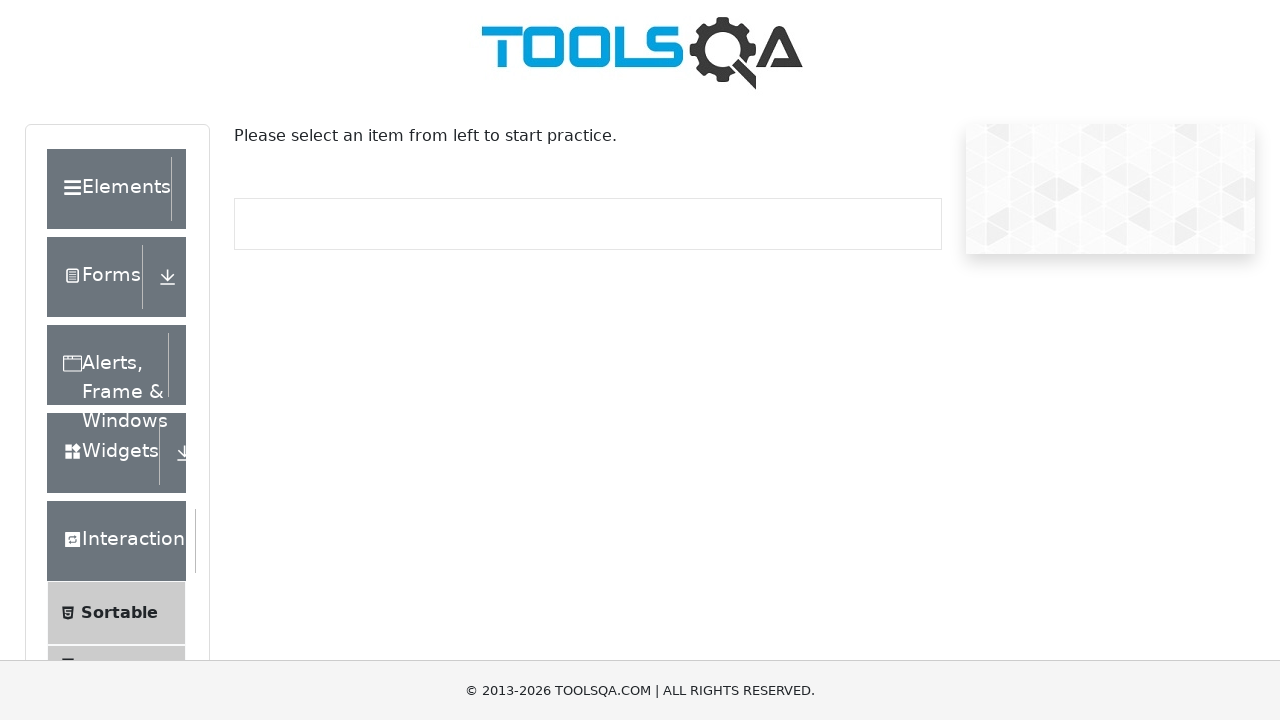

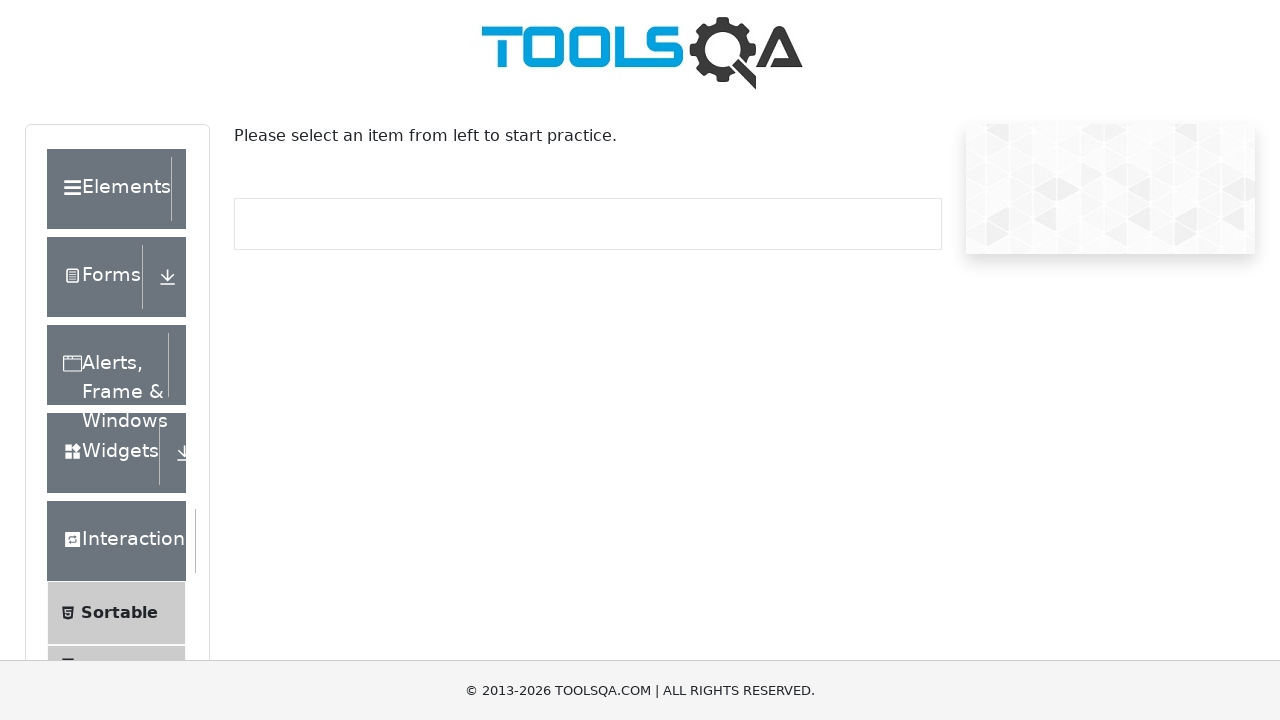